Tests navigating to the A category page and verifying the Algol60 language is listed

Starting URL: http://www.99-bottles-of-beer.net/

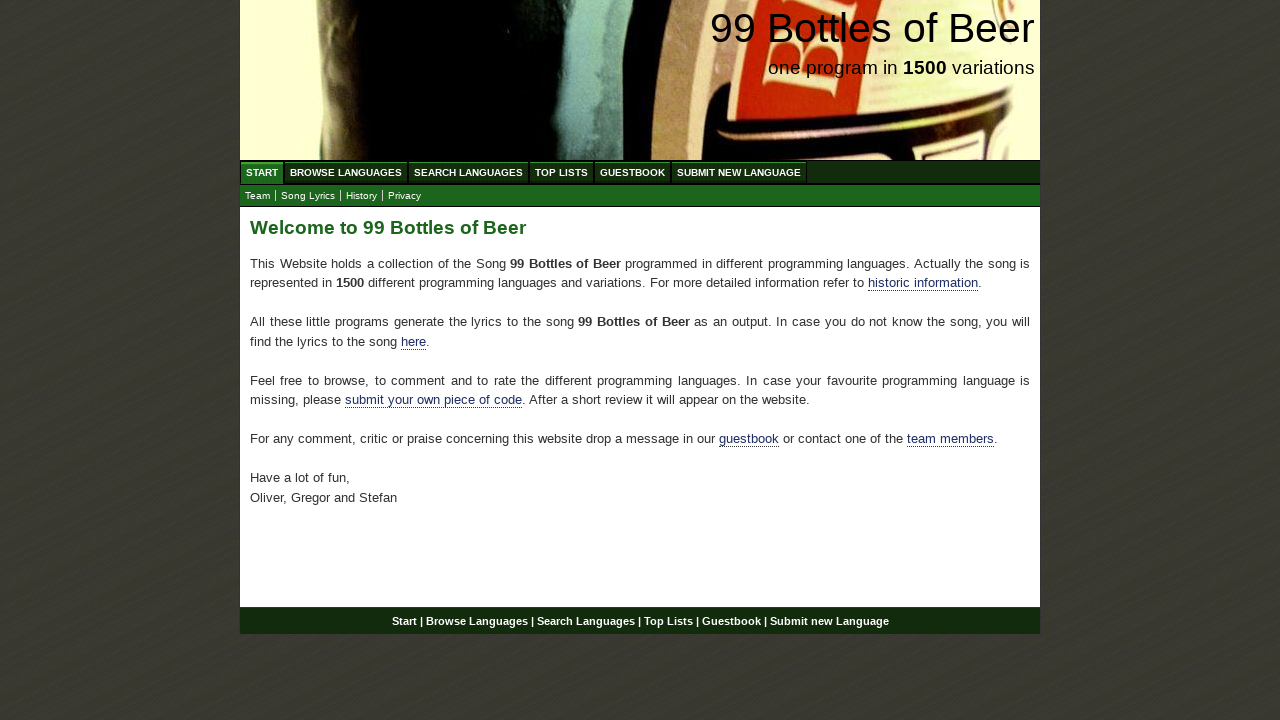

Clicked on Browse Languages menu at (346, 172) on a[href='/abc.html']
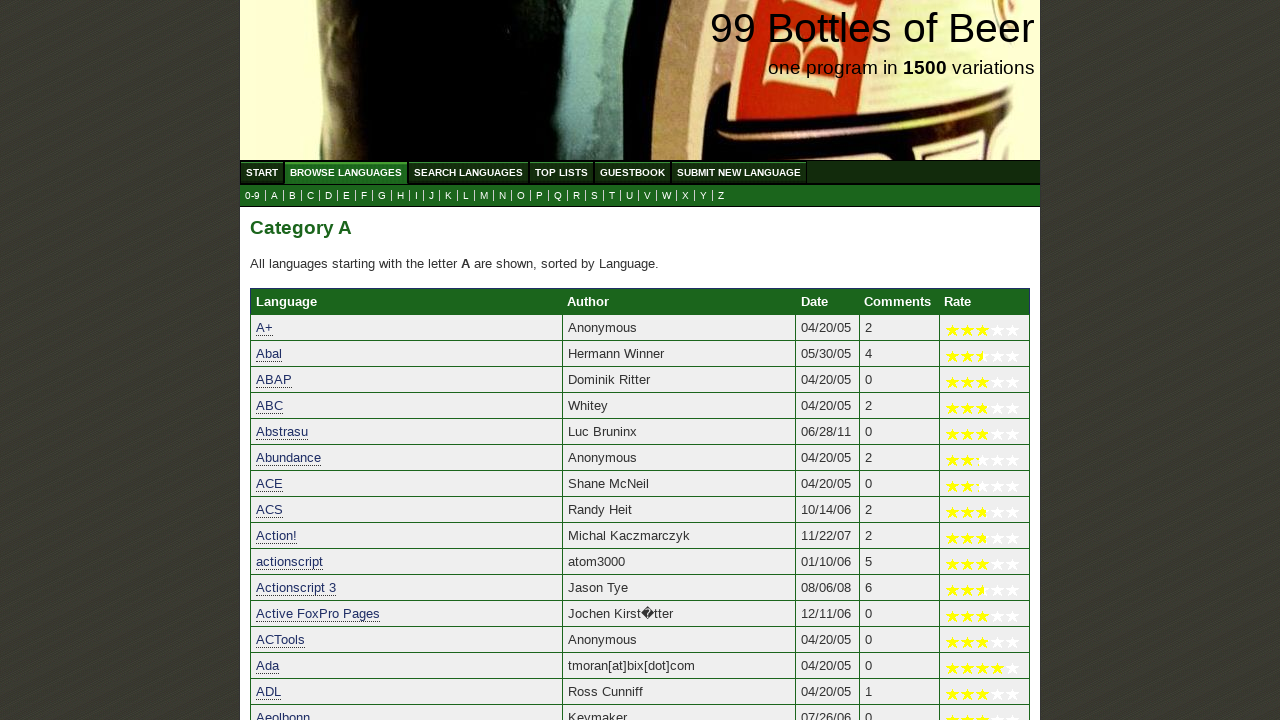

Clicked on A category submenu at (274, 196) on a[href='a.html']
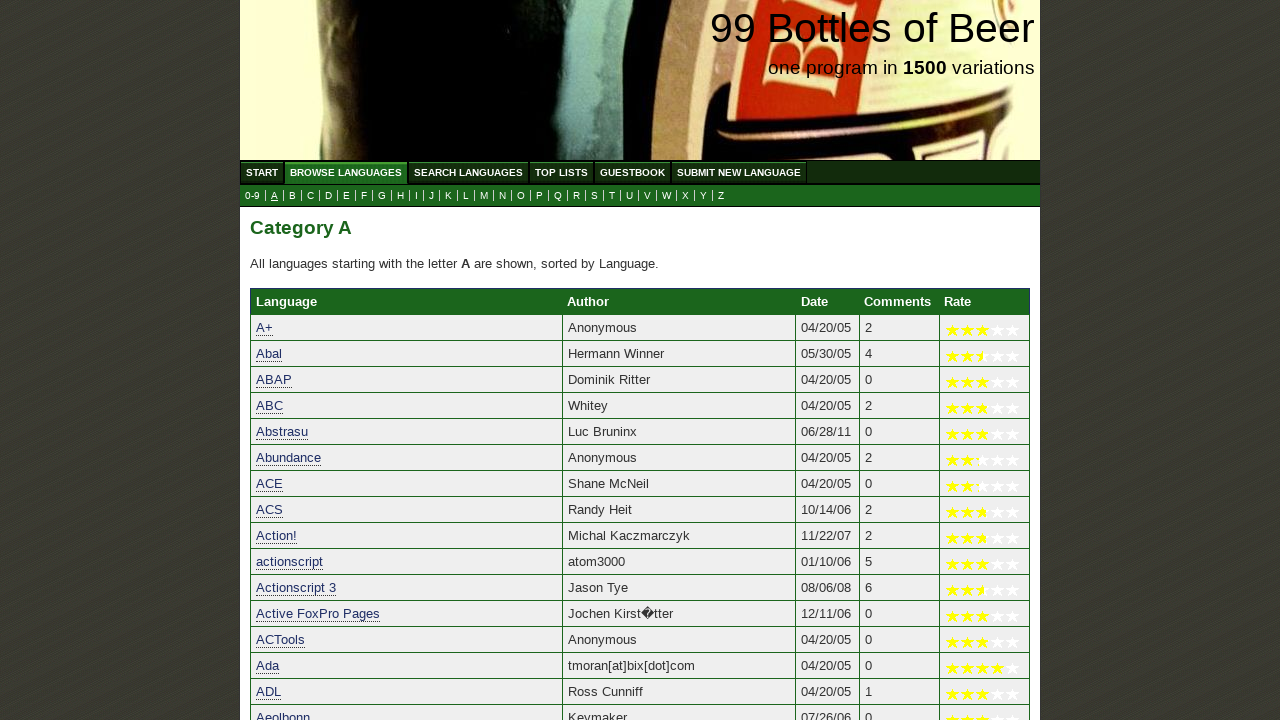

Located Algol60 language element
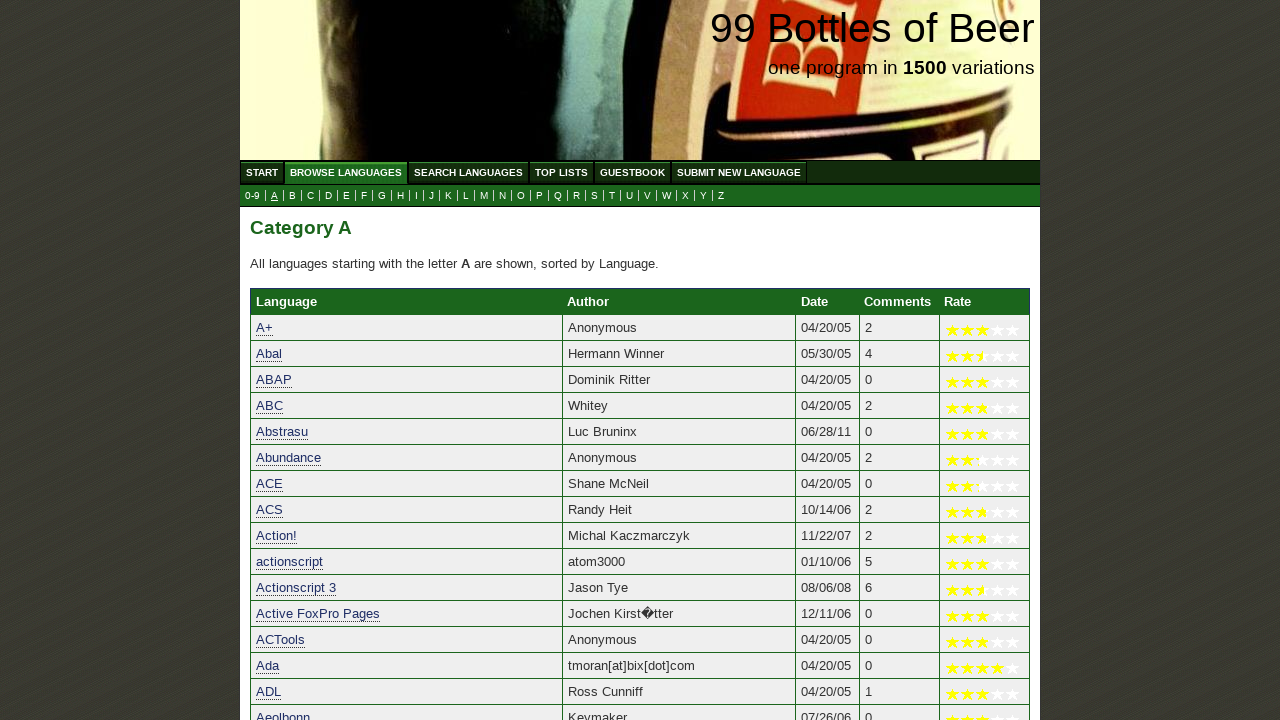

Verified Algol60 language is listed on A category page
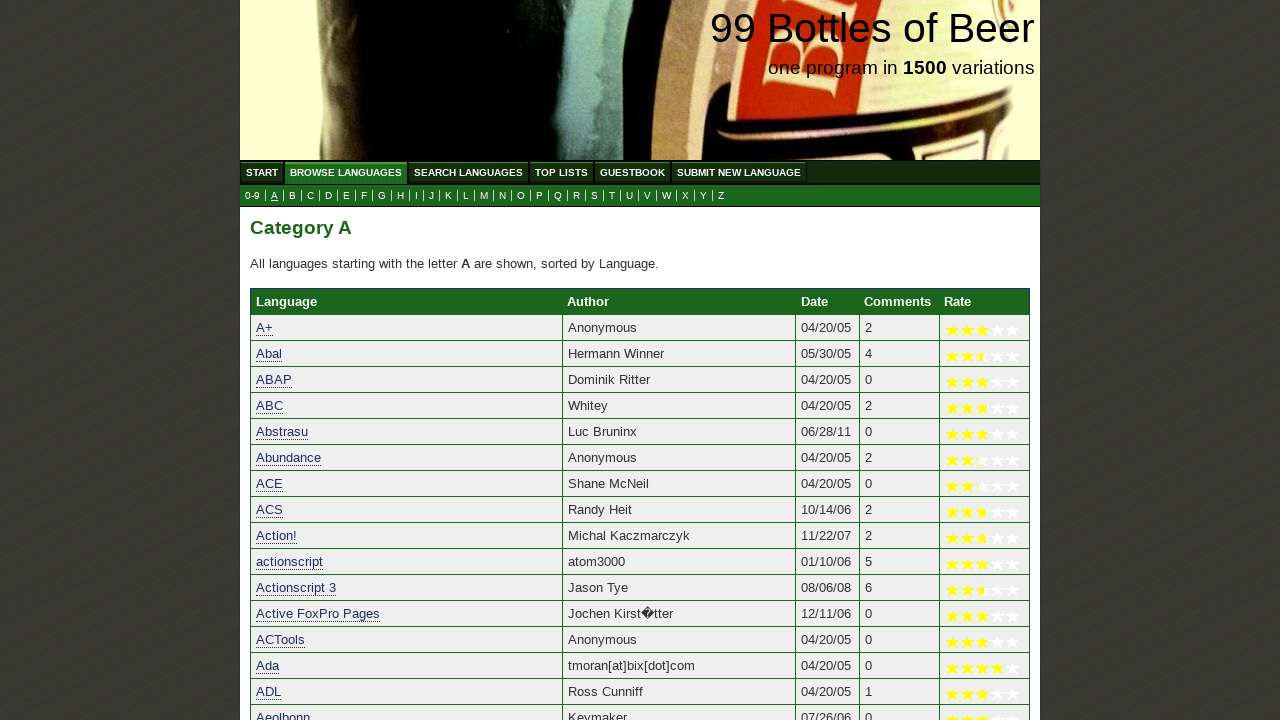

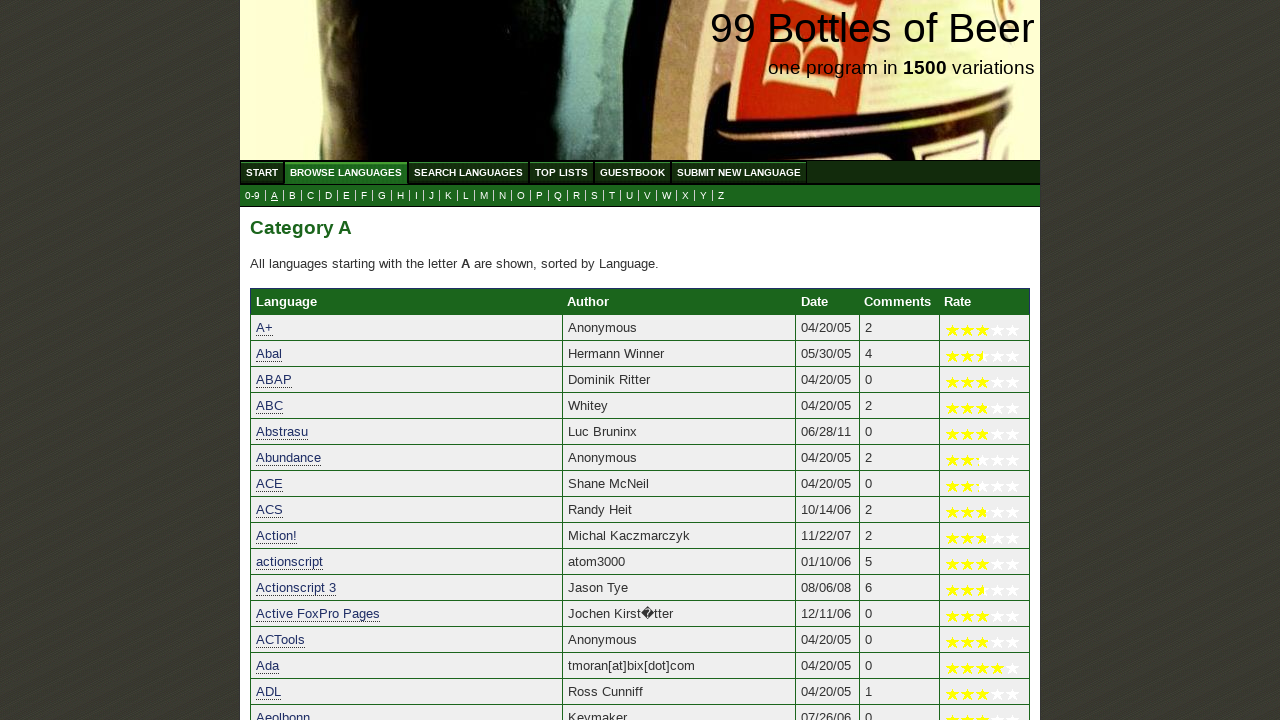